Tests browser navigation by first loading Ola Cabs website and then navigating to Uber website using the navigate.to() method

Starting URL: https://www.olacabs.com/

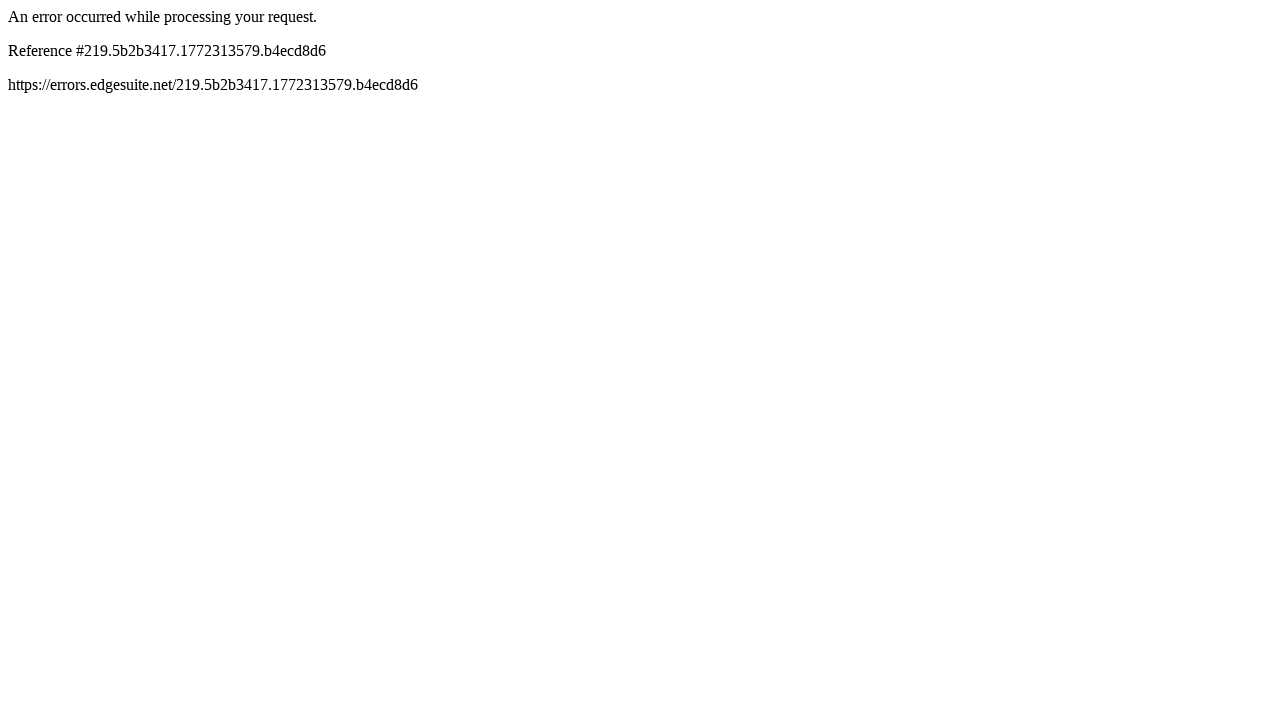

Navigated to Uber website using page.goto()
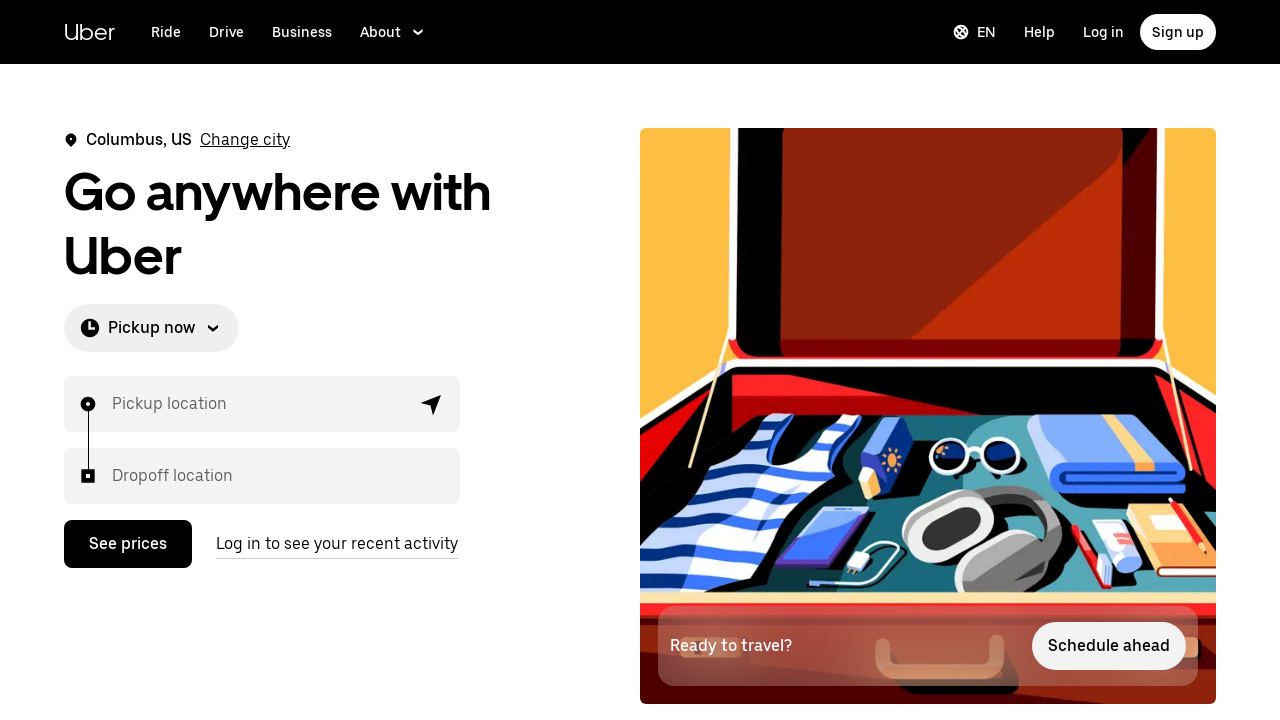

Waited for domcontentloaded event on Uber website
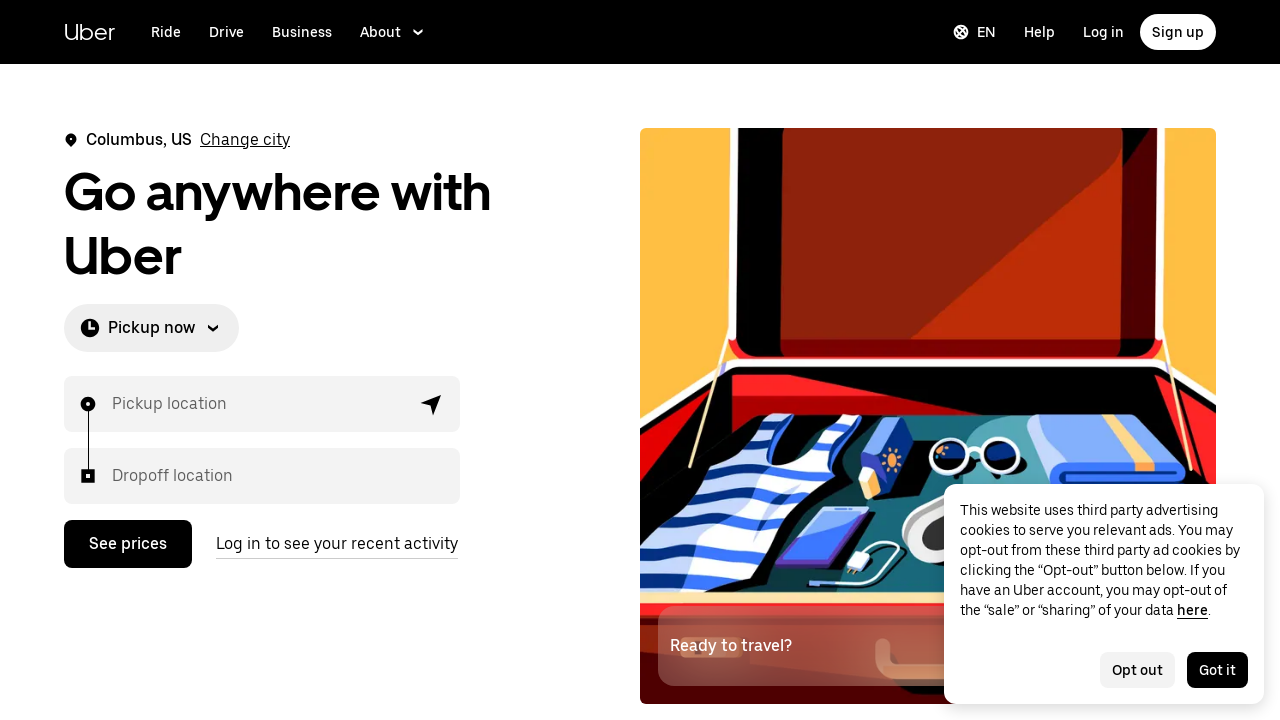

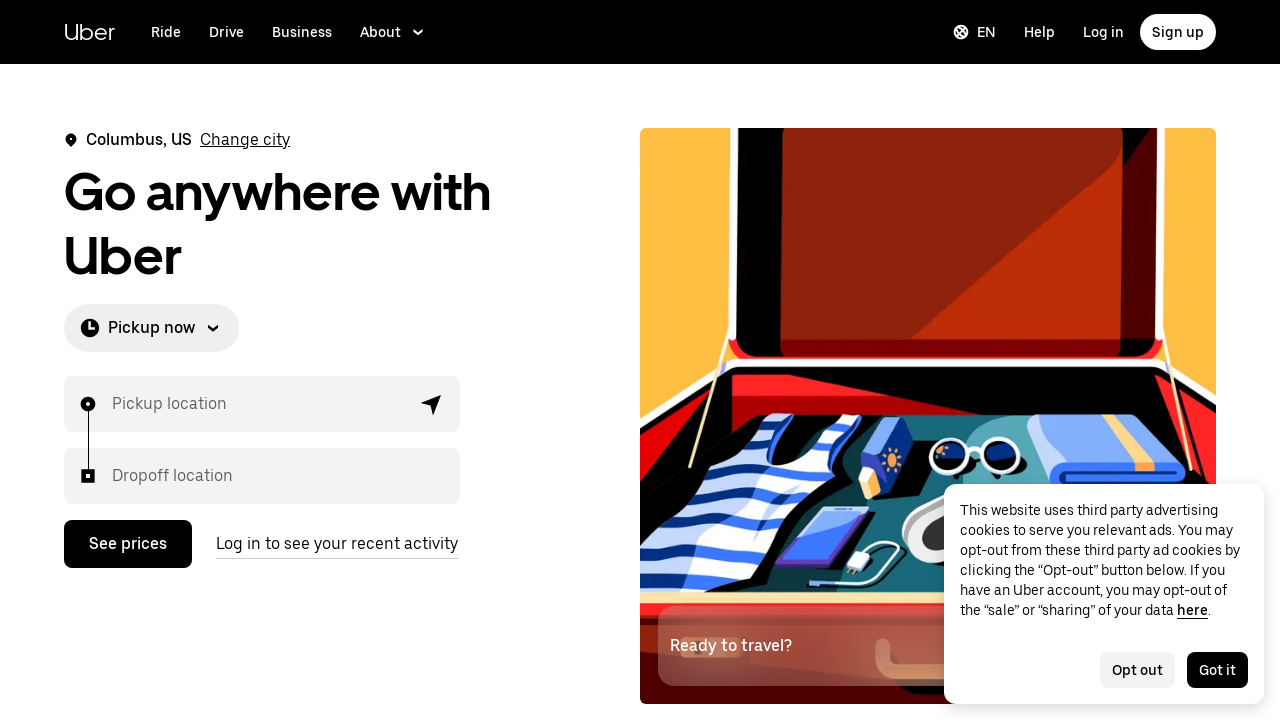